Tests dynamic content loading by clicking a start button and waiting for hidden content to become visible

Starting URL: https://the-internet.herokuapp.com/dynamic_loading/1

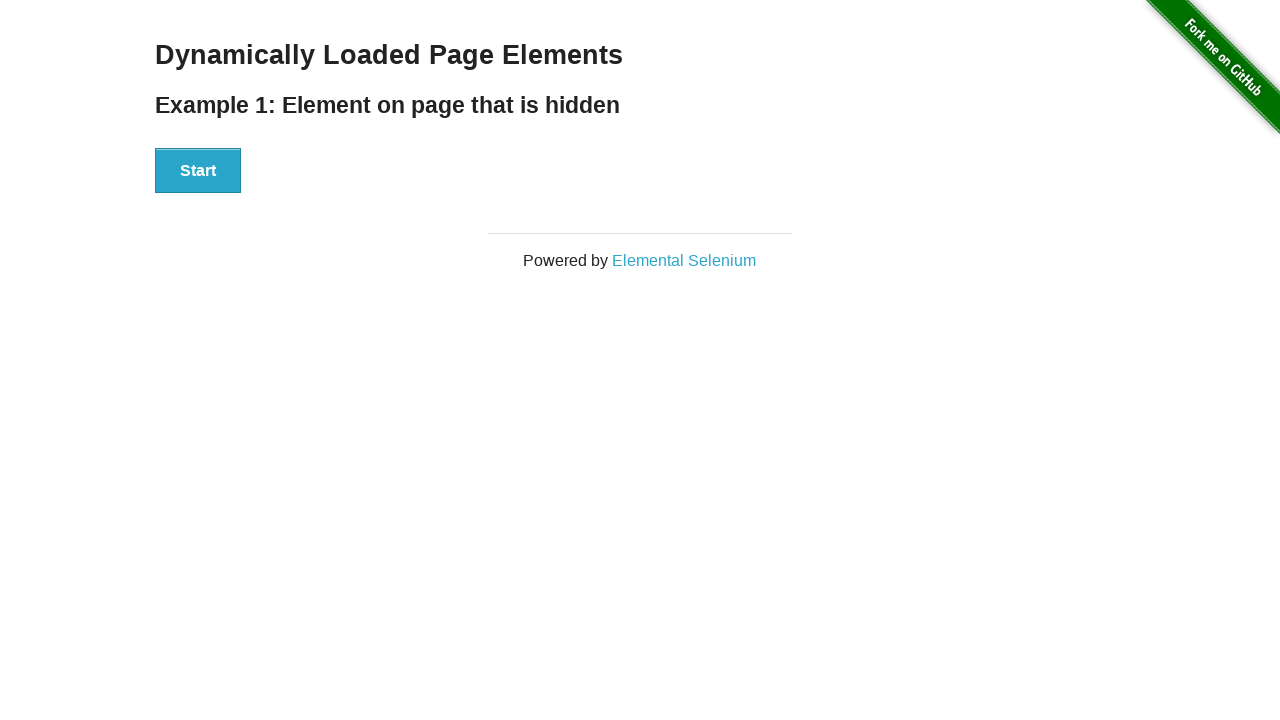

Navigated to dynamic loading test page
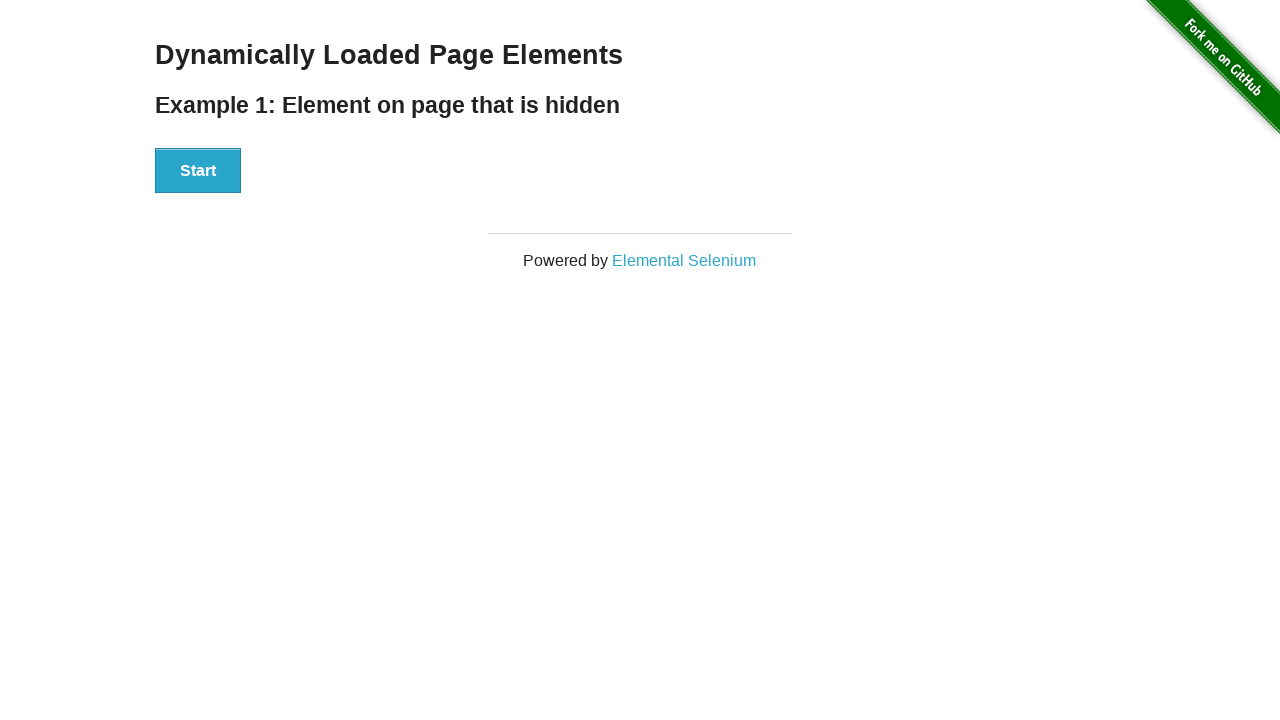

Clicked start button to trigger dynamic content loading at (198, 171) on [id='start'] button
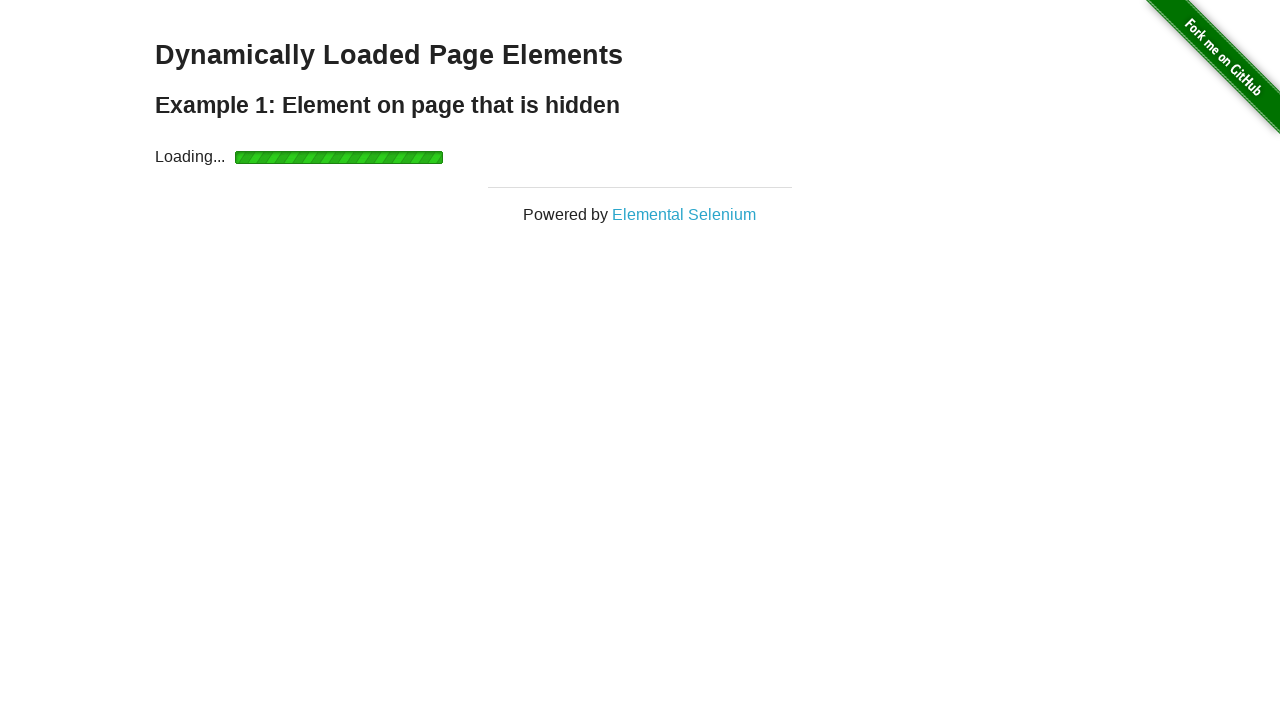

Dynamic content became visible - finish header loaded
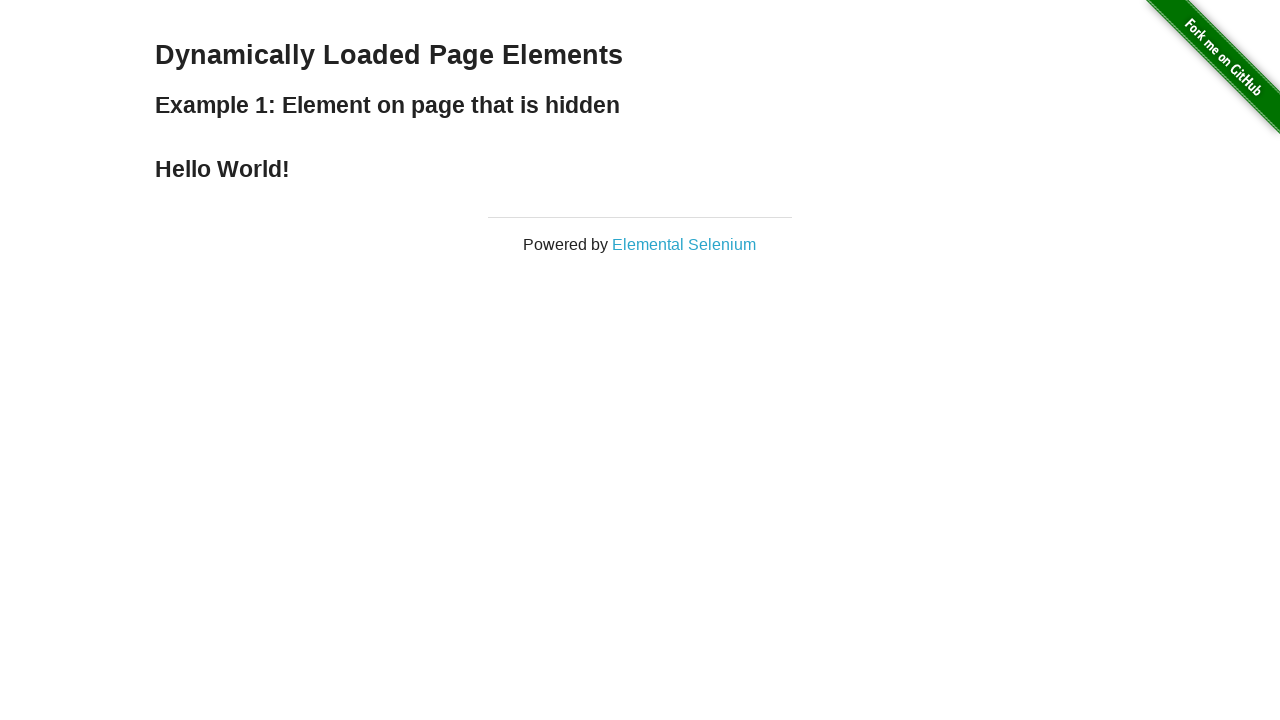

Retrieved finish text content: 'Hello World!'
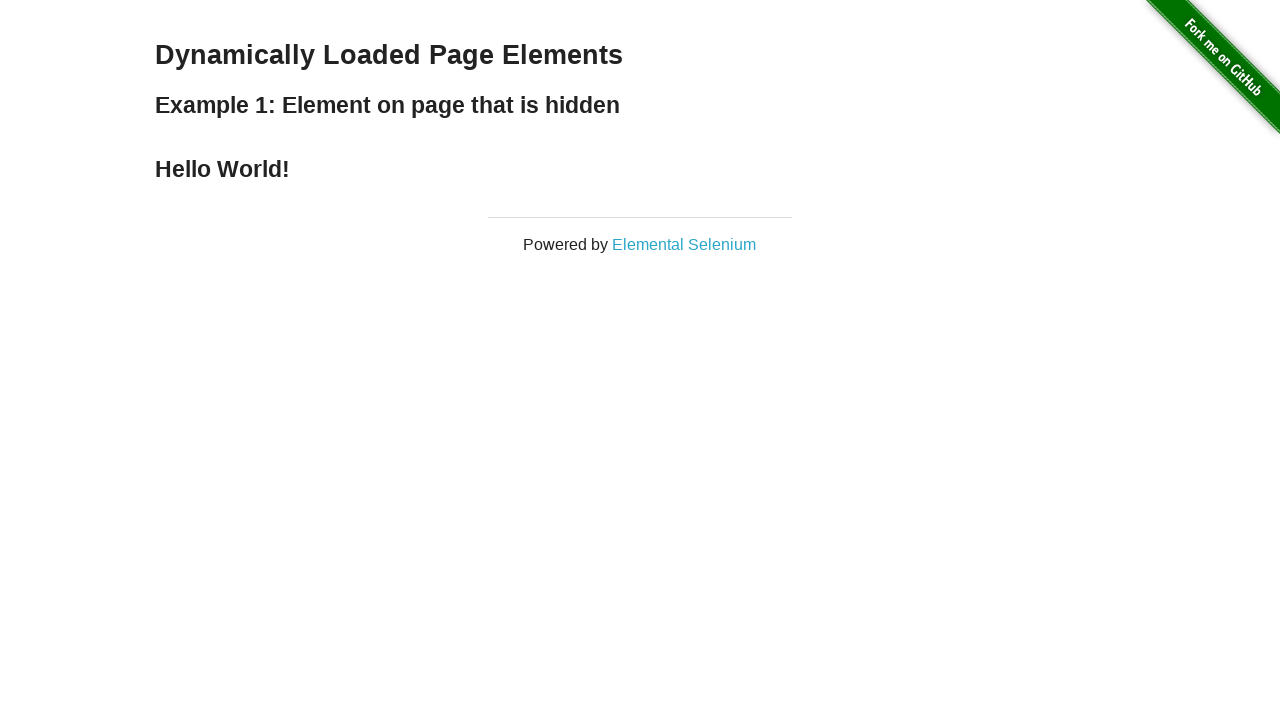

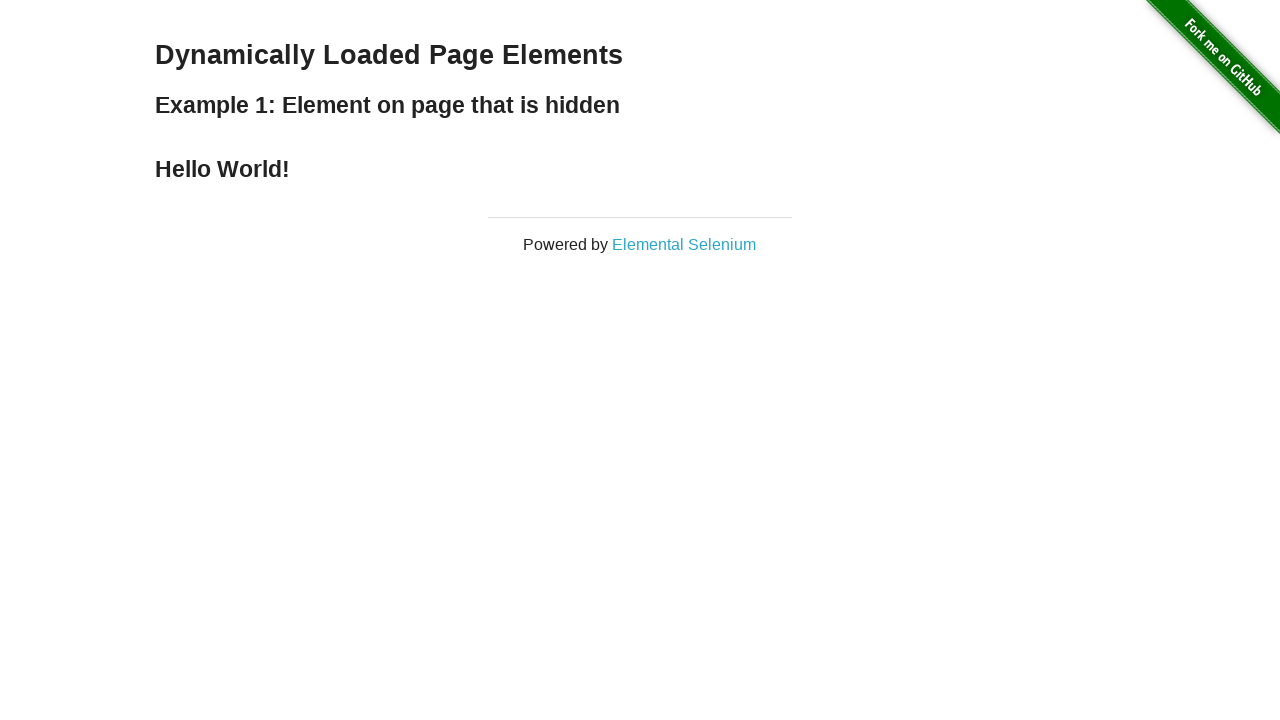